Tests mouse hover action by hovering over a dropdown button

Starting URL: https://testautomationpractice.blogspot.com/

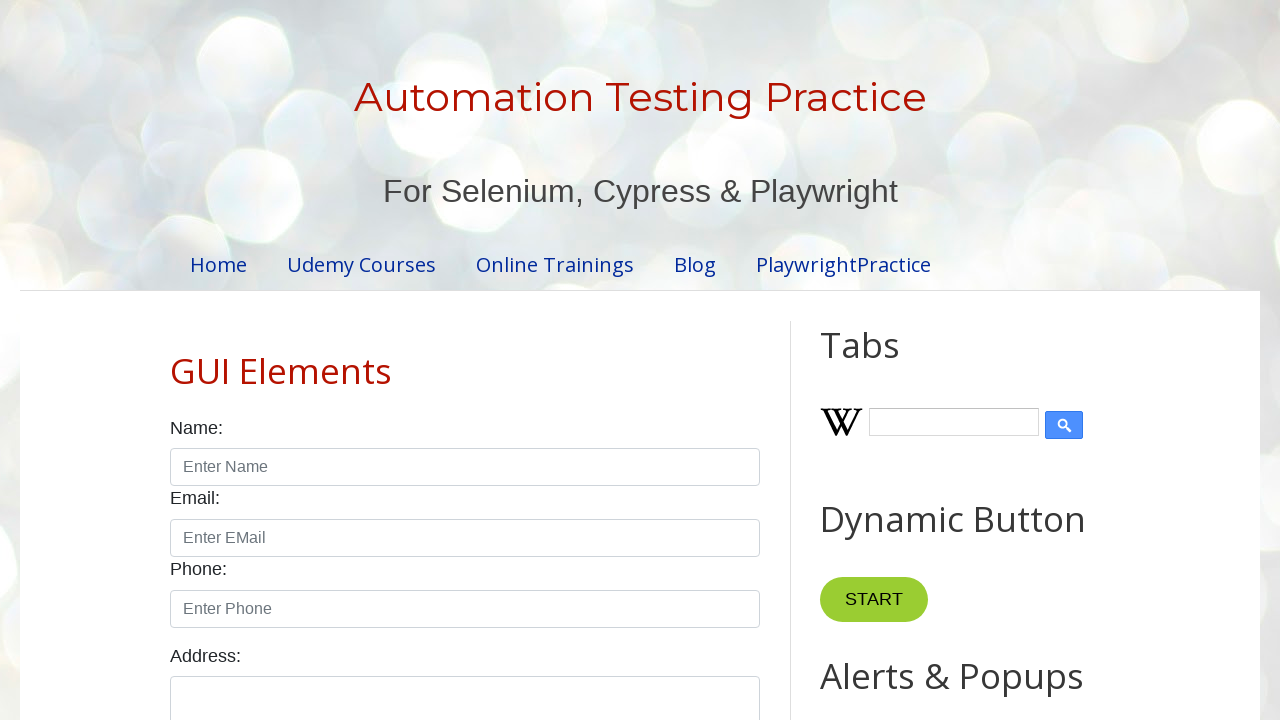

Hovered over the dropdown button at (868, 360) on xpath=//button[@class="dropbtn"]
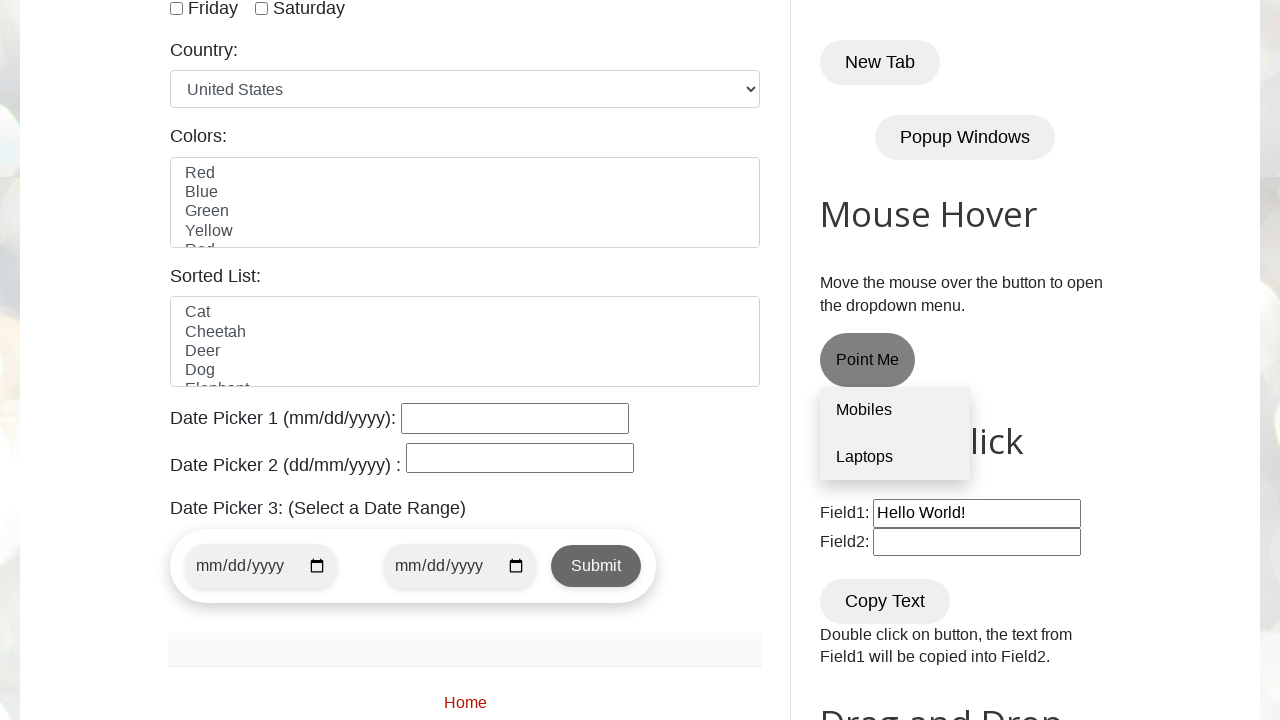

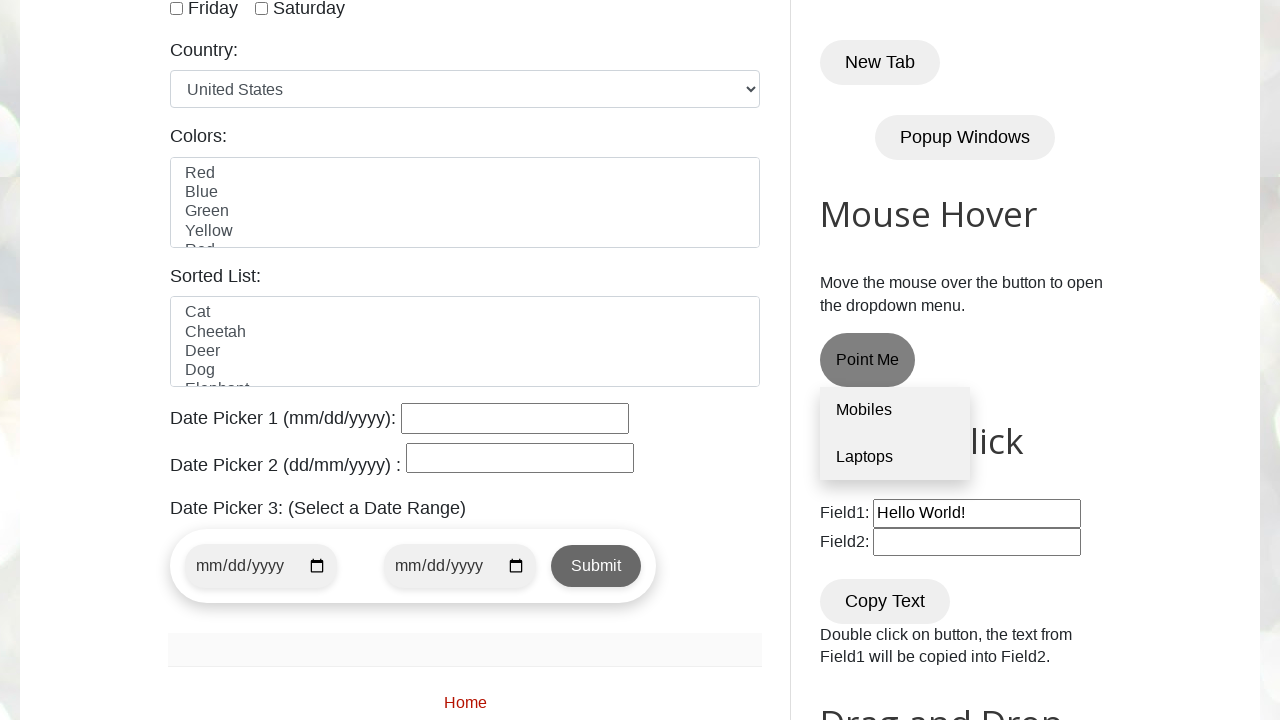